Tests Python.org search functionality by entering "selenium" in the search box and submitting the form

Starting URL: http://www.python.org

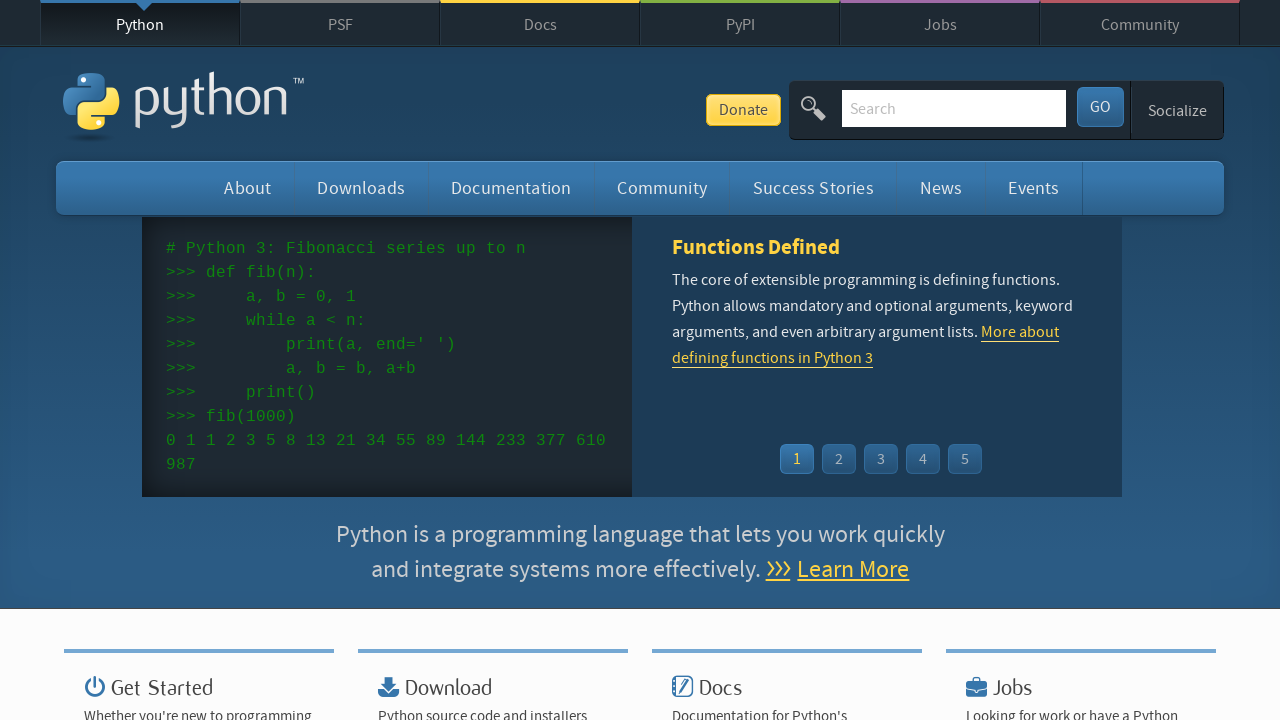

Filled search box with 'selenium' on input[name='q']
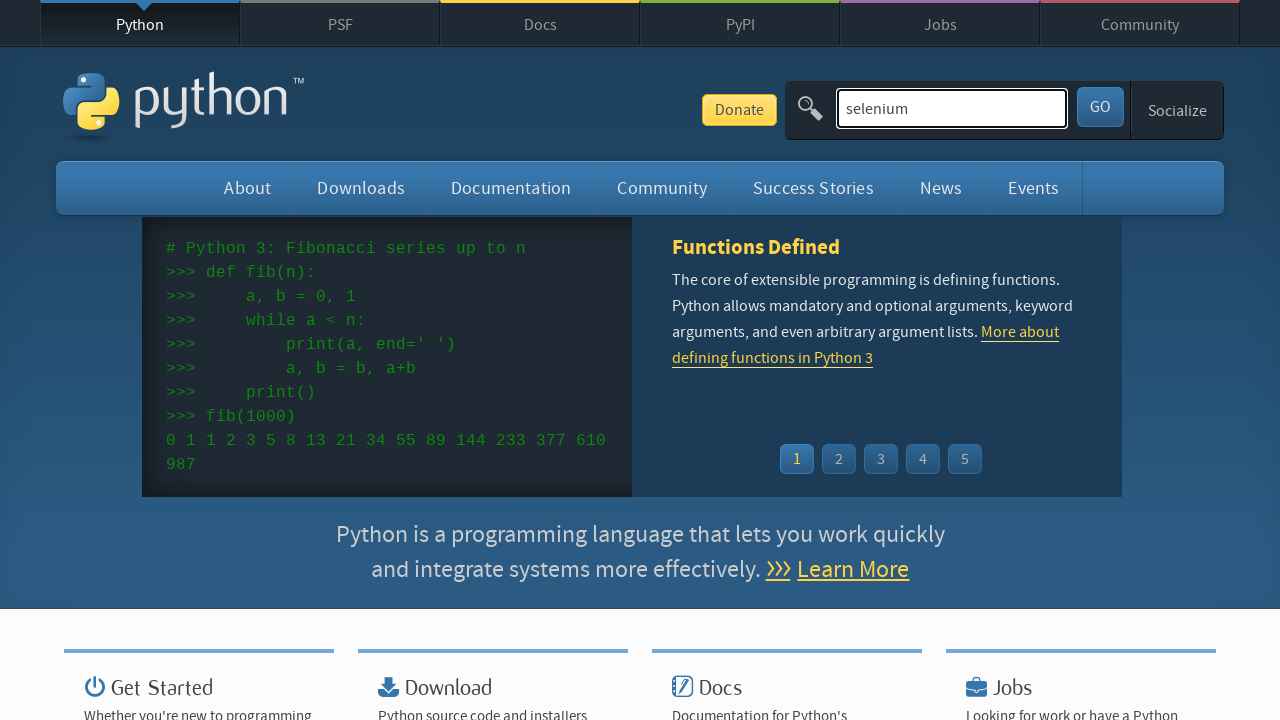

Pressed Enter to submit search form on input[name='q']
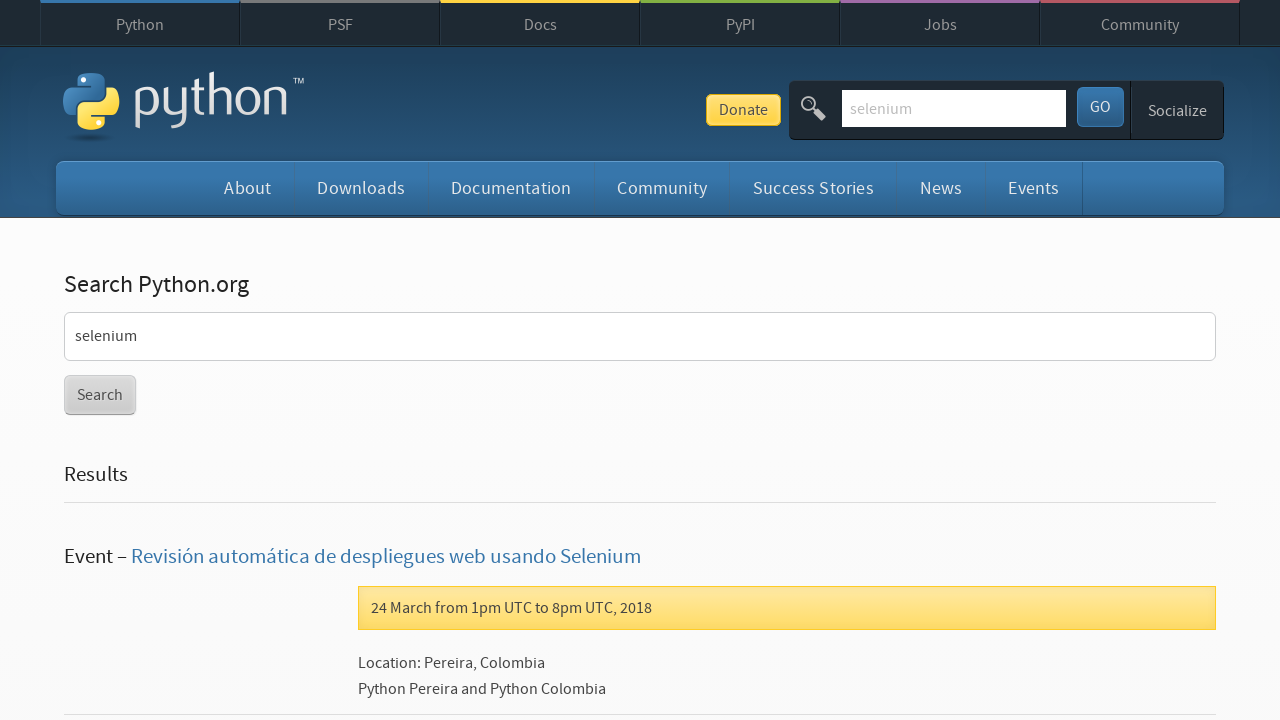

Search results page loaded
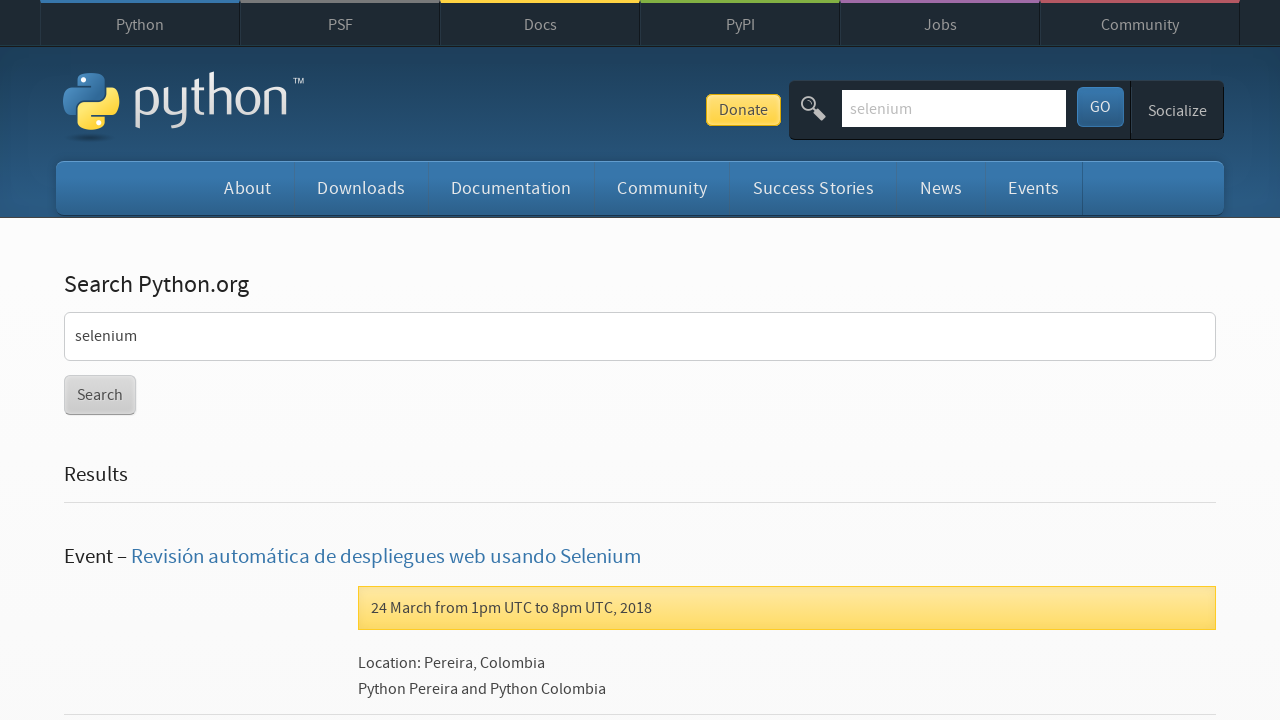

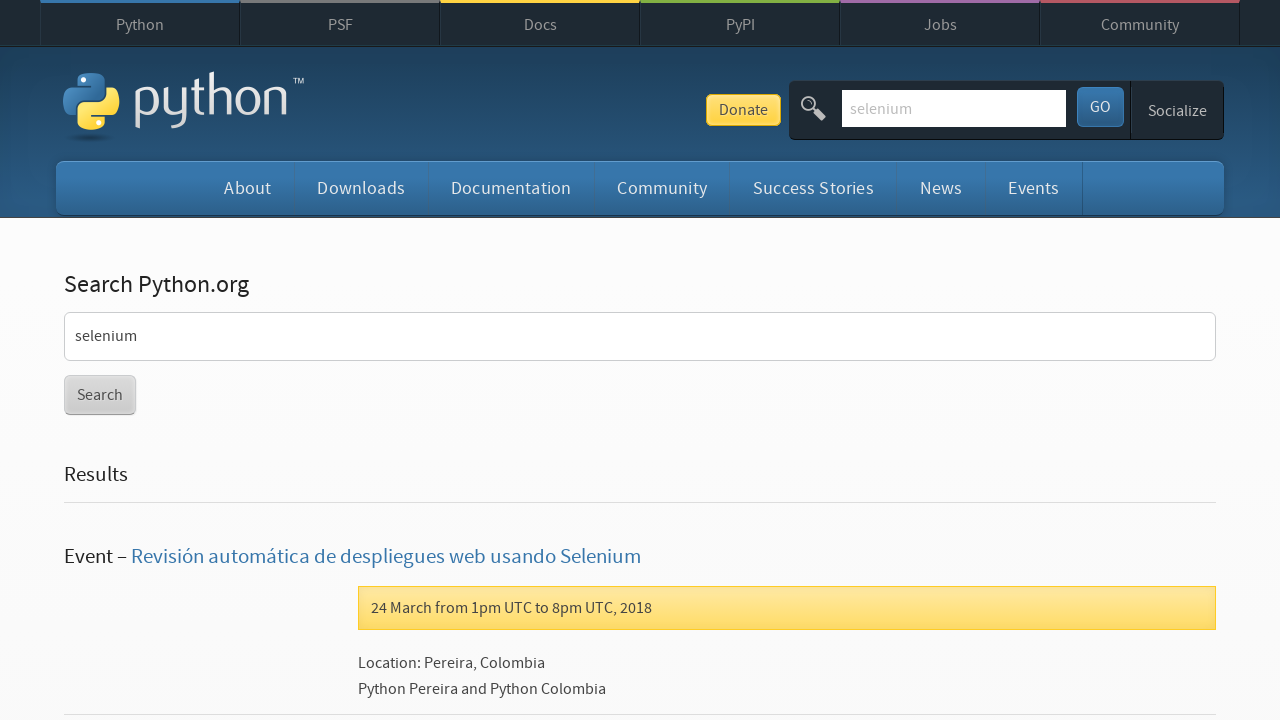